Navigates to a blog page and clicks on a link containing the text "Open"

Starting URL: http://omayo.blogspot.com

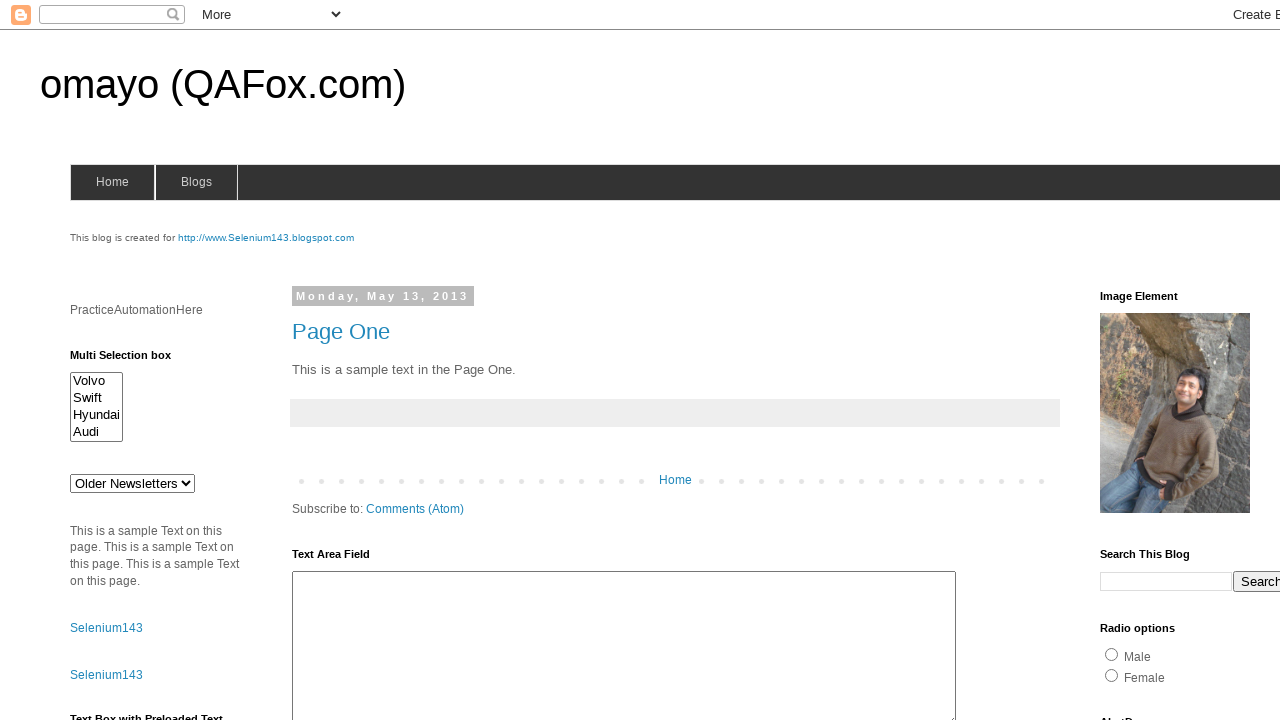

Clicked on link containing 'Open' text at (132, 360) on a:has-text('Open')
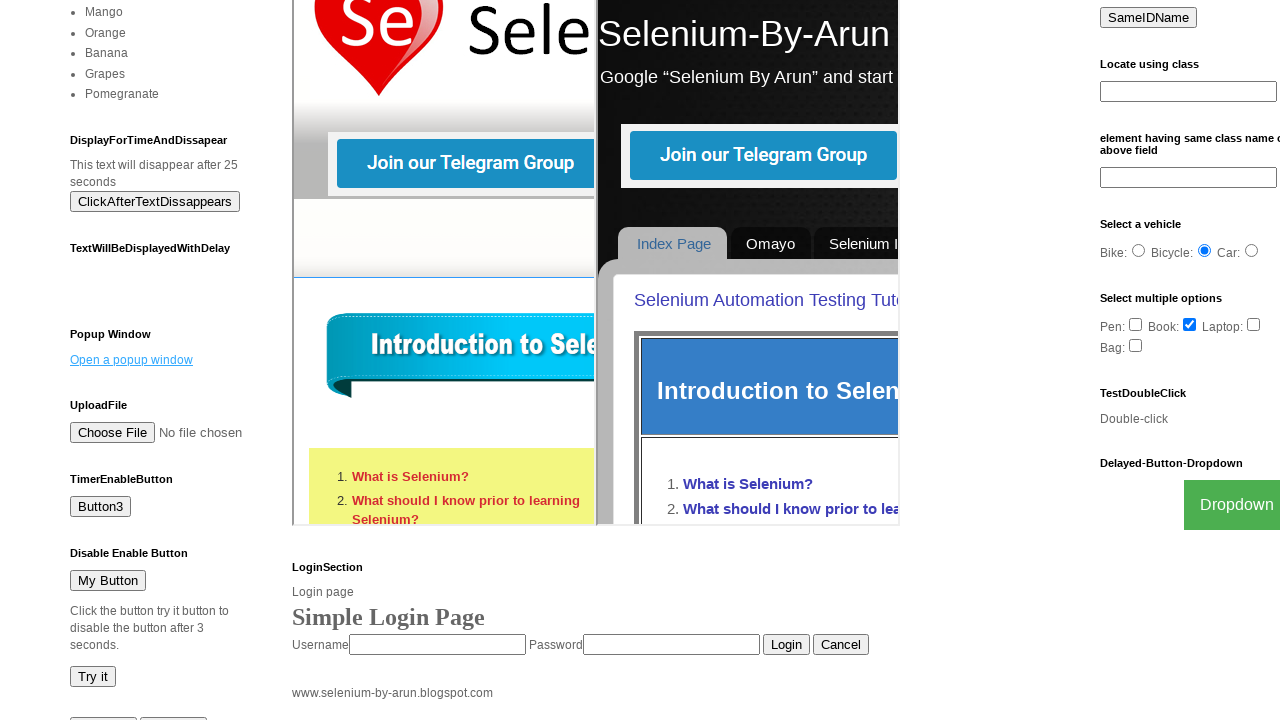

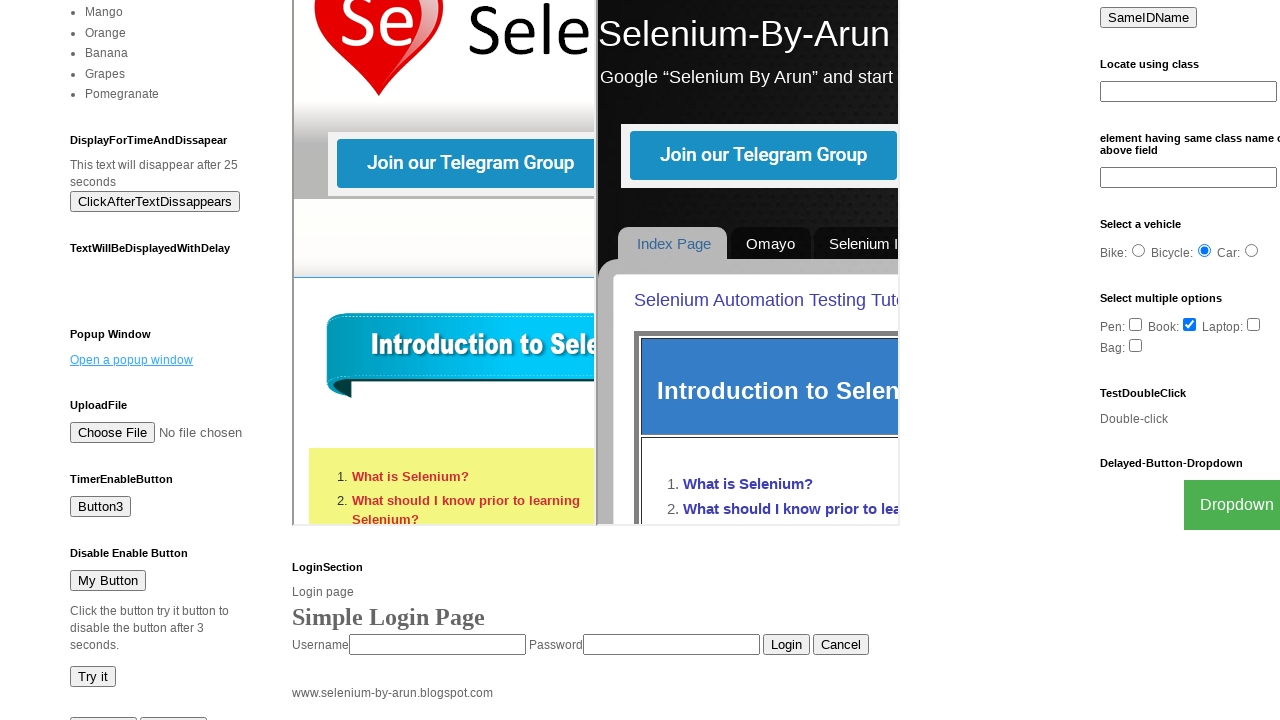